Tests clicking a button that triggers a simple JavaScript alert and accepting it

Starting URL: https://demoqa.com/alerts

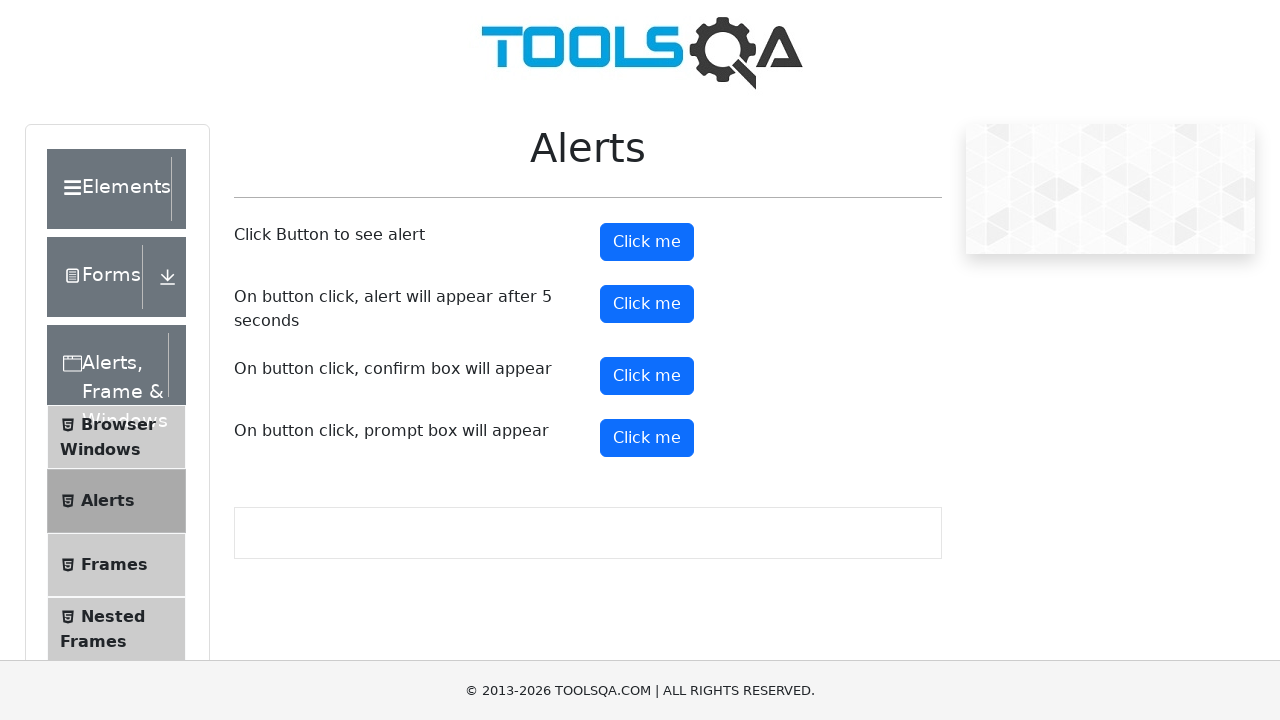

Set up dialog handler to automatically accept alerts
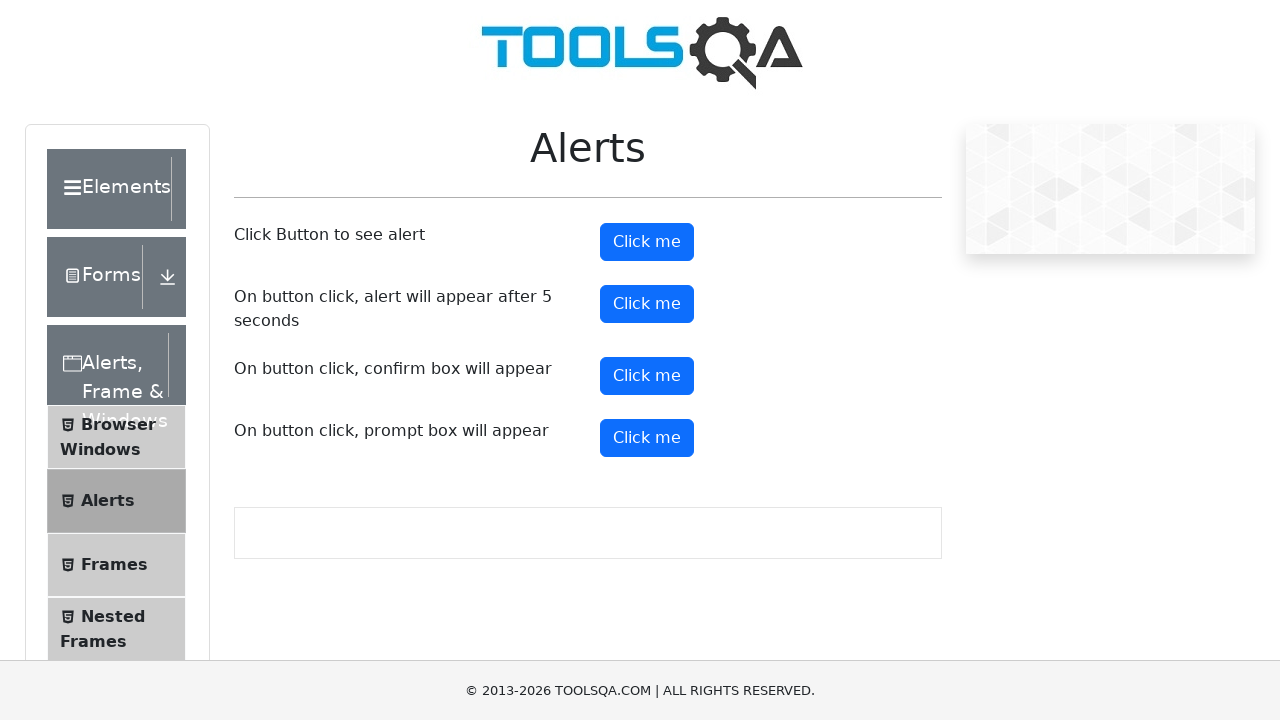

Clicked the alert button to trigger JavaScript alert at (647, 242) on xpath=//*[@id="alertButton"]
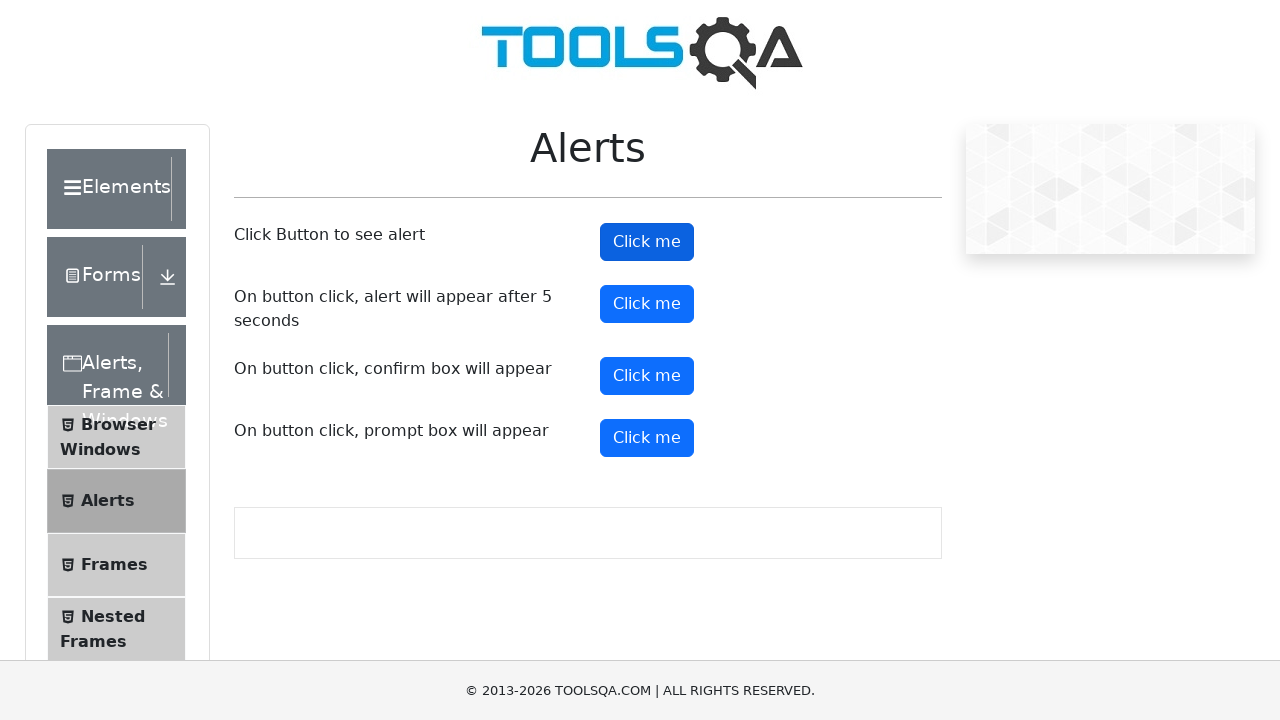

Waited for alert to be handled and dismissed
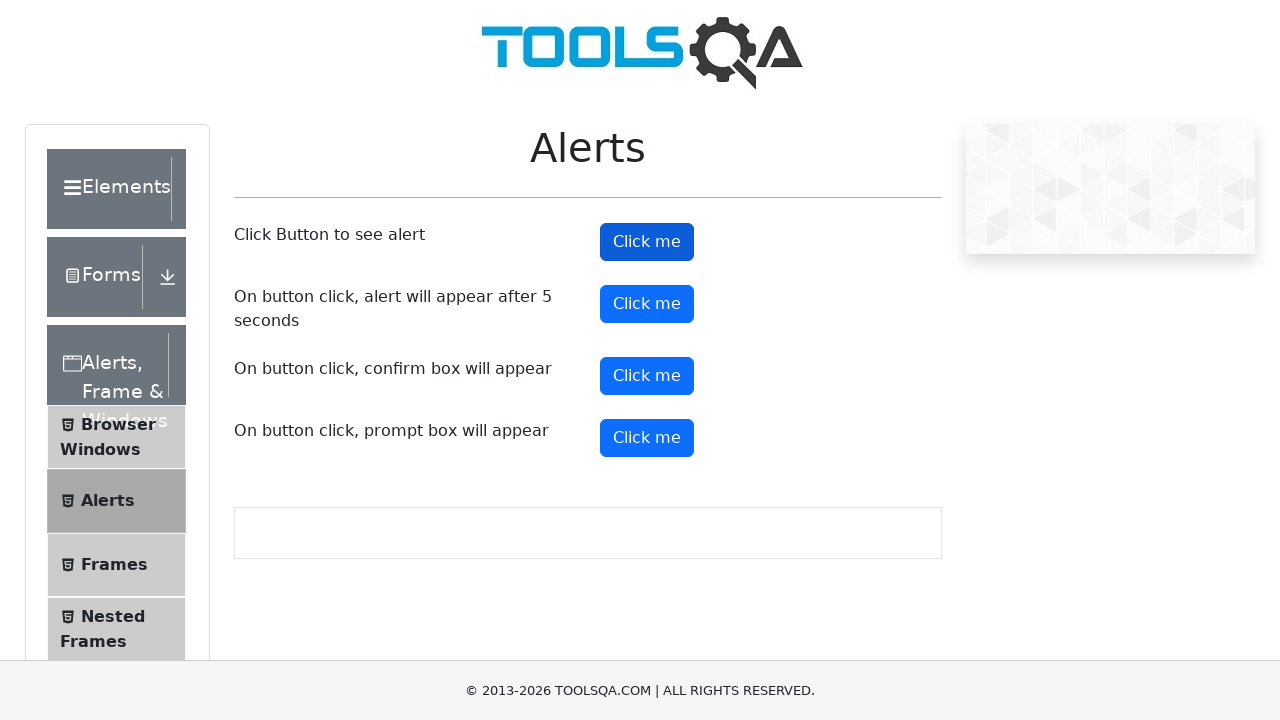

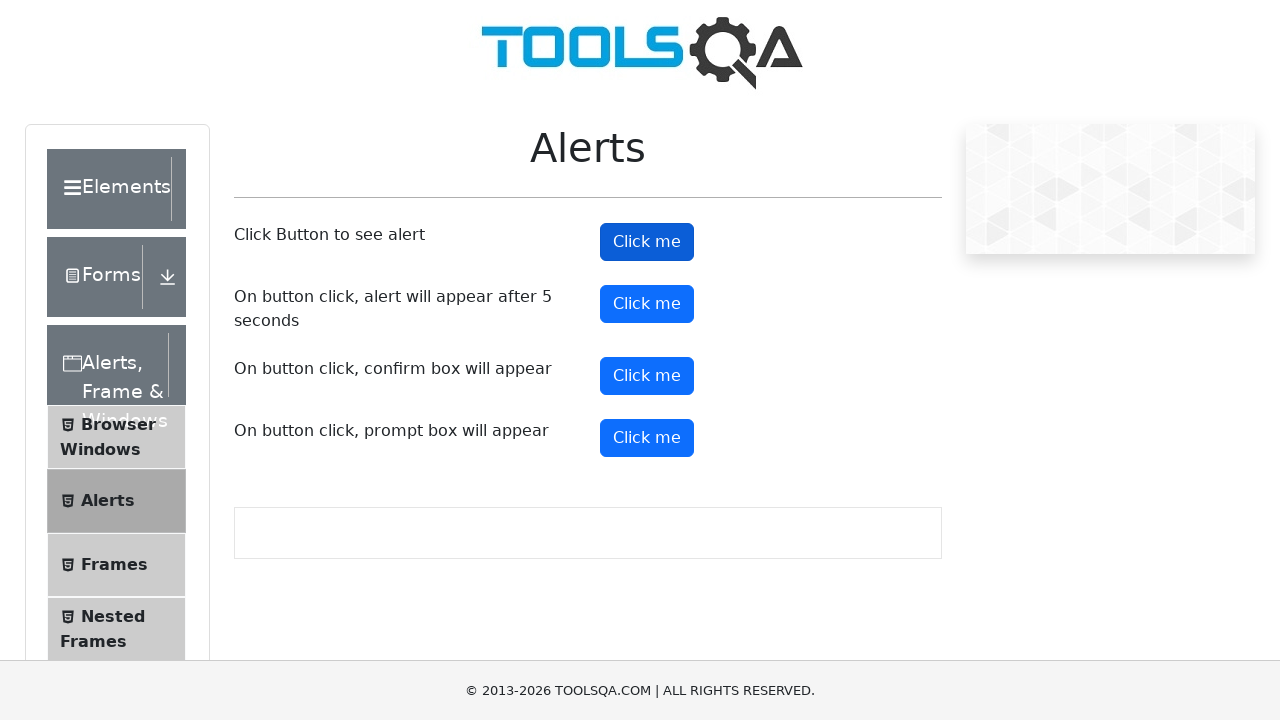